Navigates to the Raab Mensa website, scrolls to load content, and verifies that the daily menu information with dates and meal options is displayed.

Starting URL: https://www.mittag.at/w/raabmensa

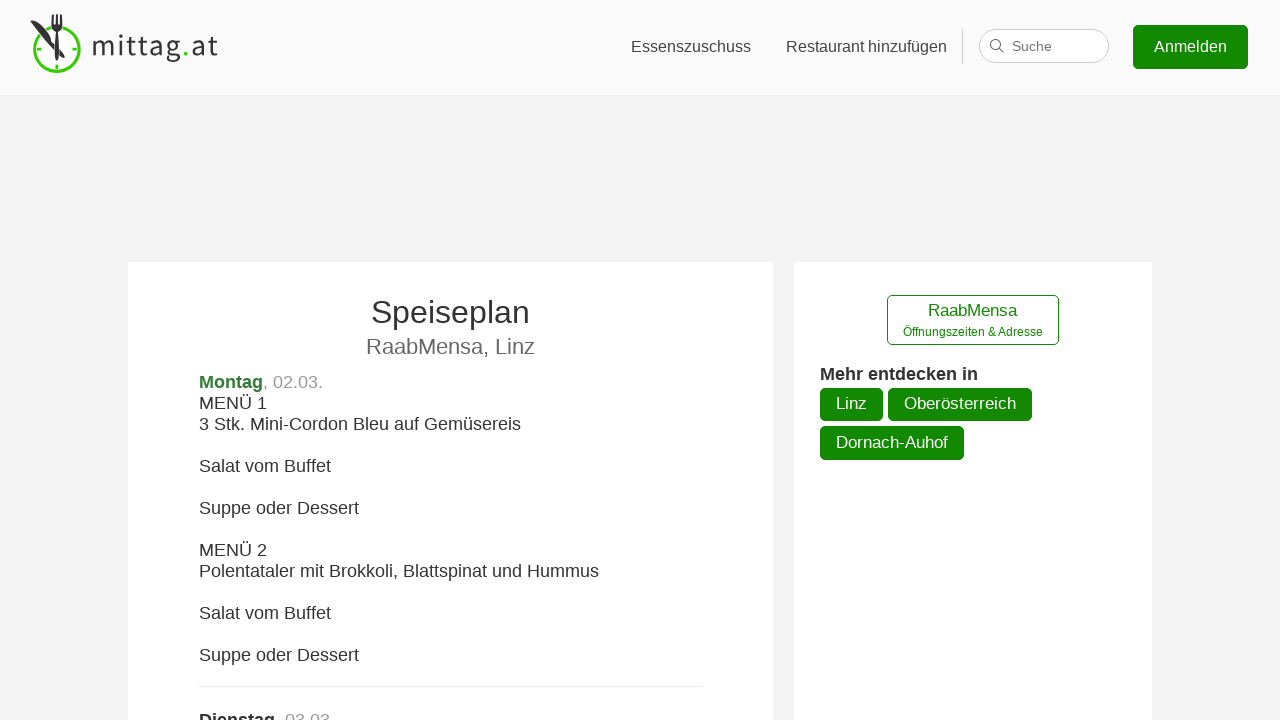

Waited for menu definition list to load
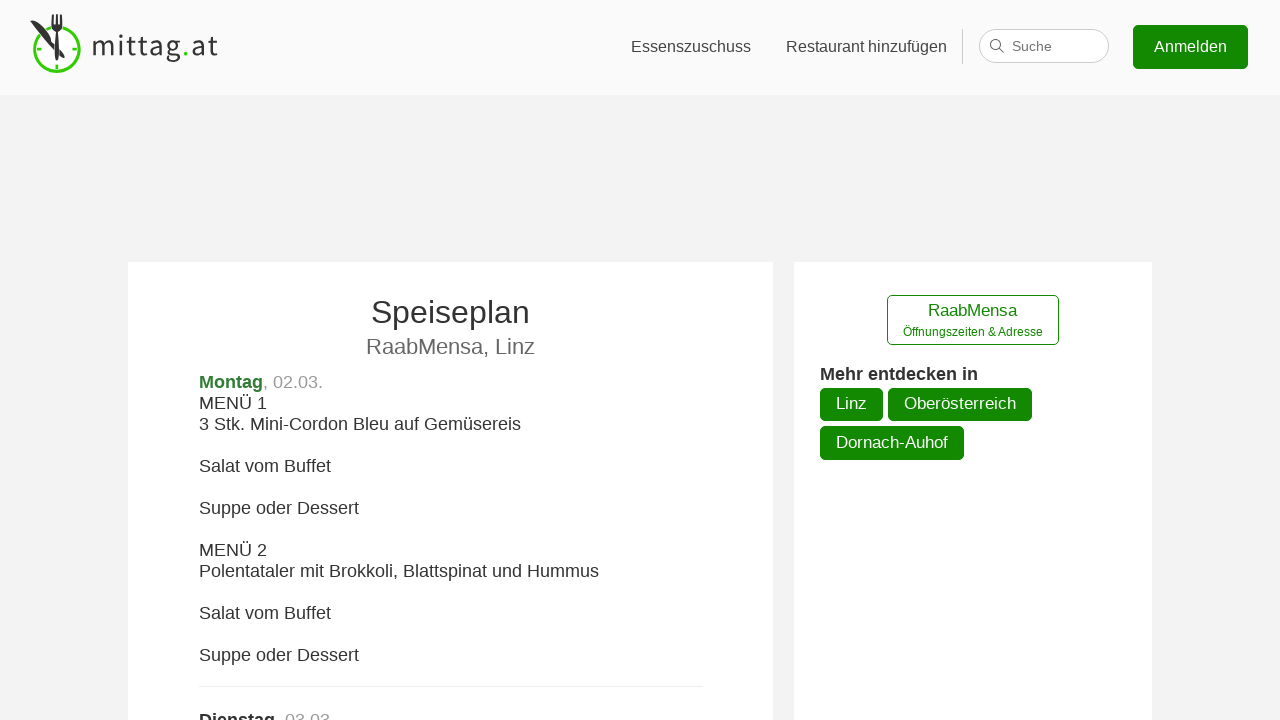

Scrolled menu definition list into view
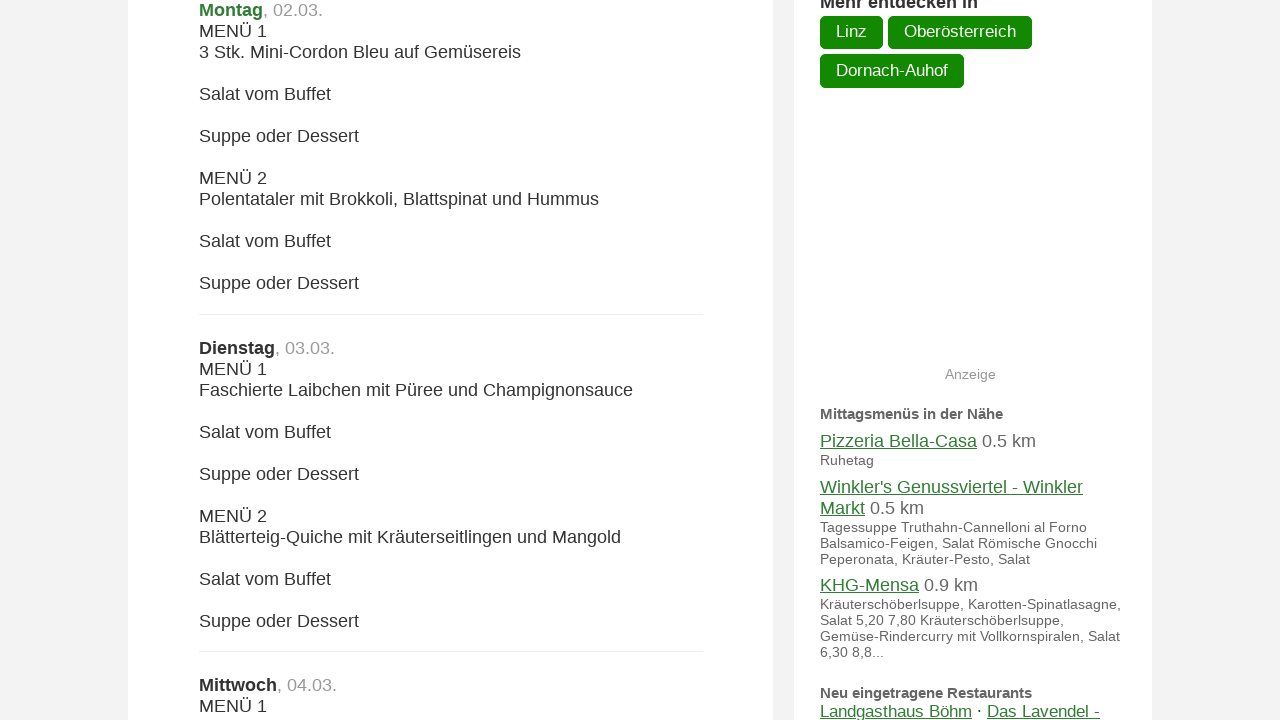

Waited for day elements (dl dt) to load
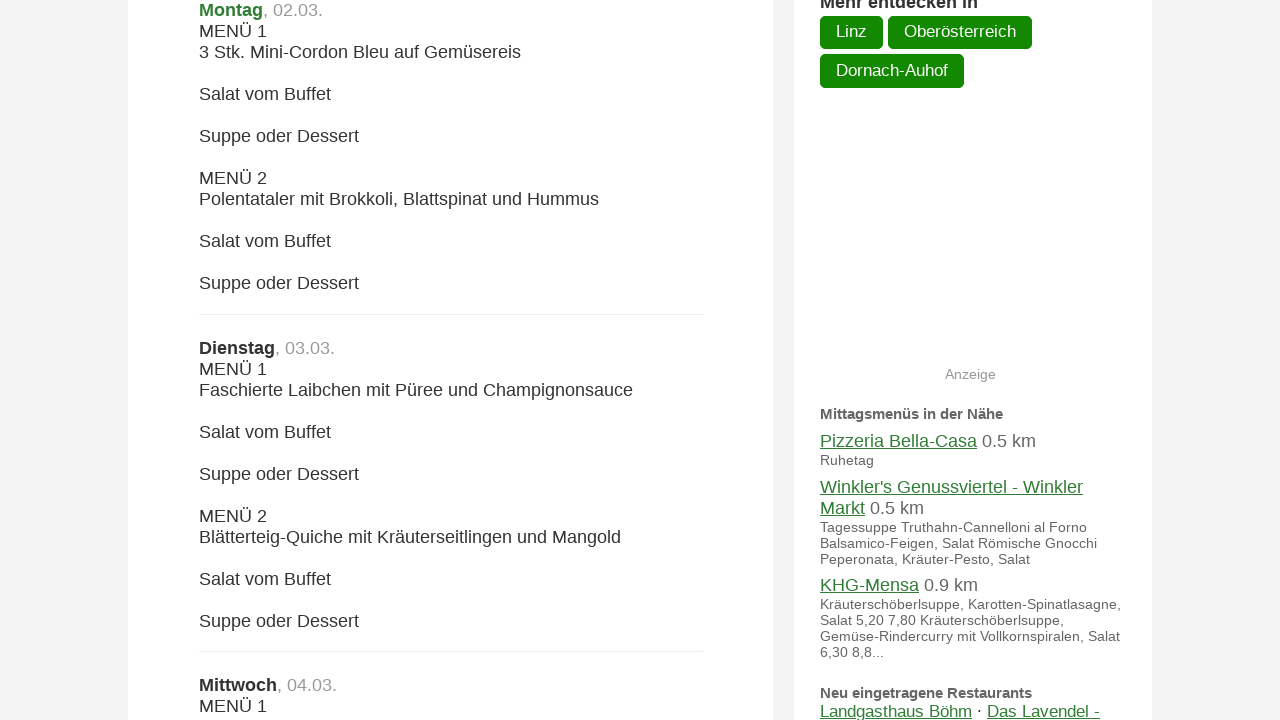

Waited for menu content elements (dl dd) to load
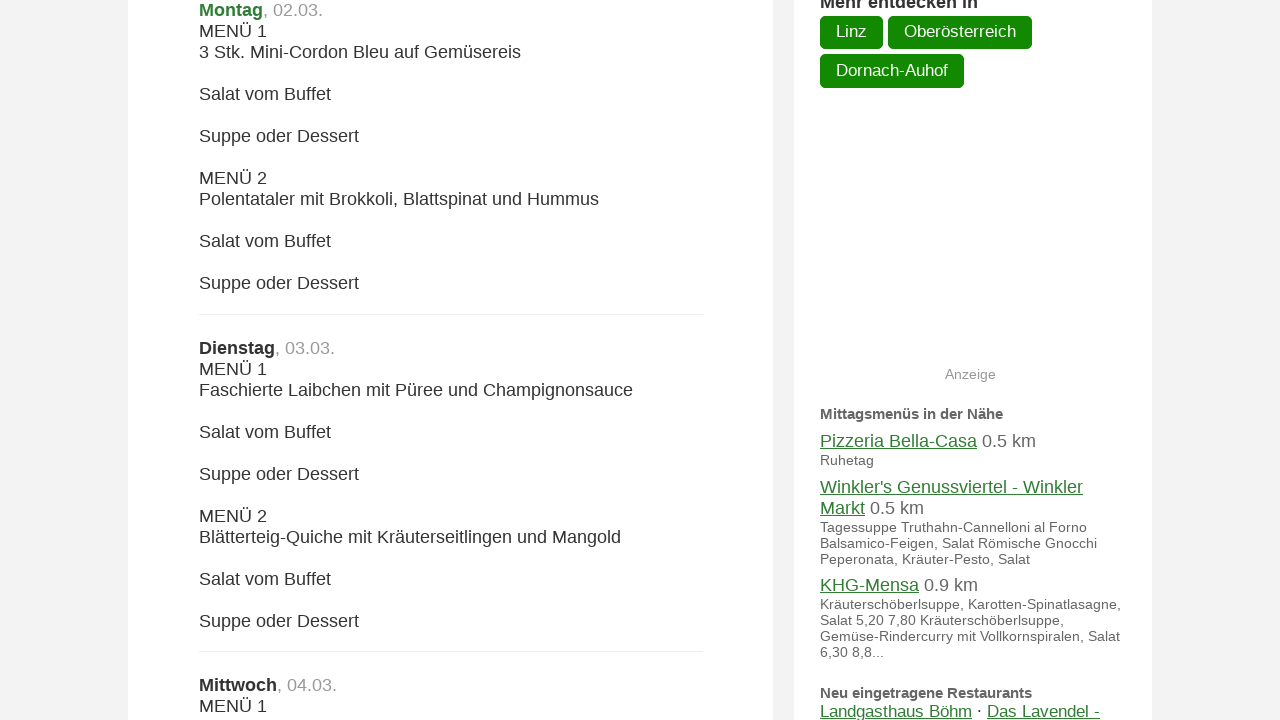

Scrolled down 100 pixels to load additional content
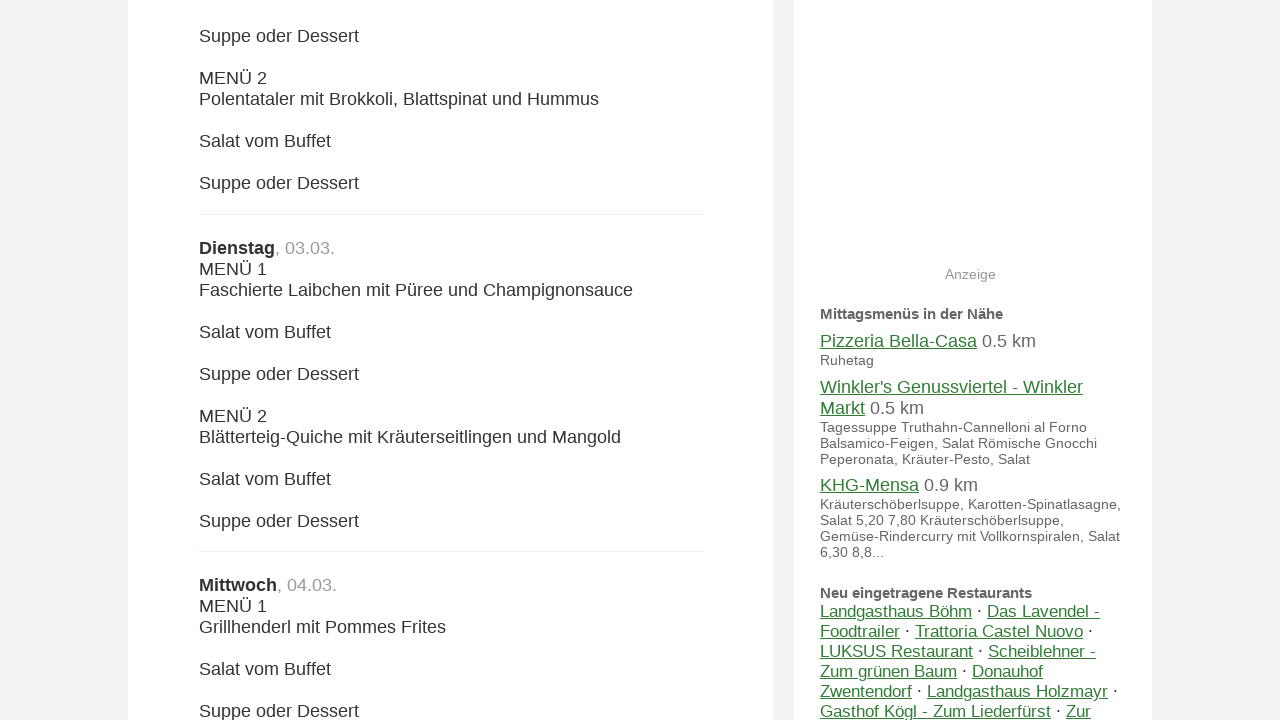

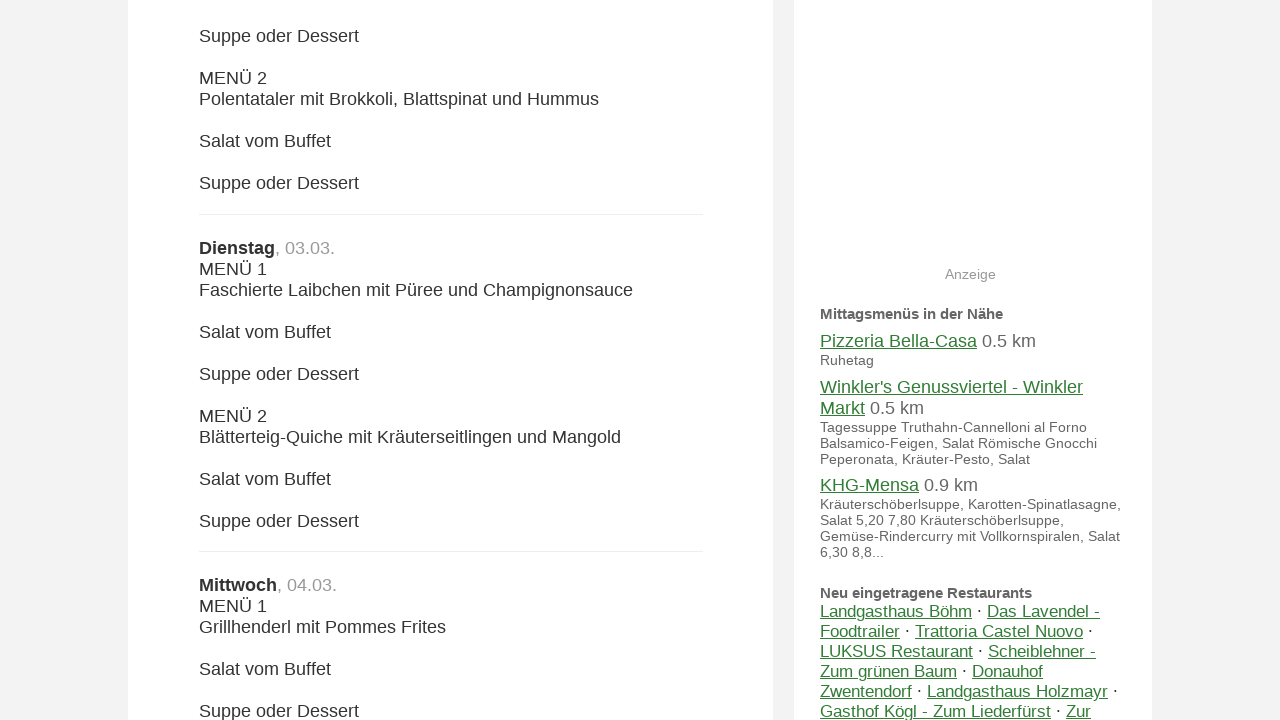